Tests clearing the complete state of all items by checking and unchecking toggle all

Starting URL: https://demo.playwright.dev/todomvc

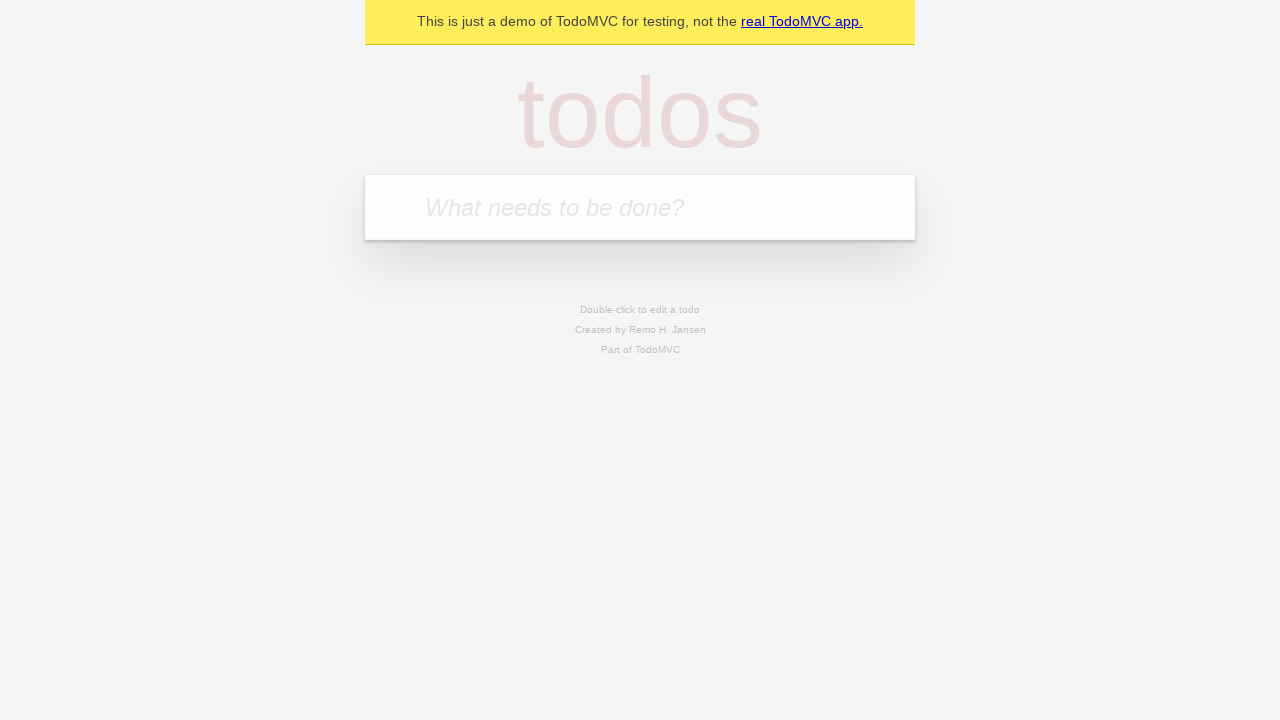

Filled todo input with 'buy some cheese' on internal:attr=[placeholder="What needs to be done?"i]
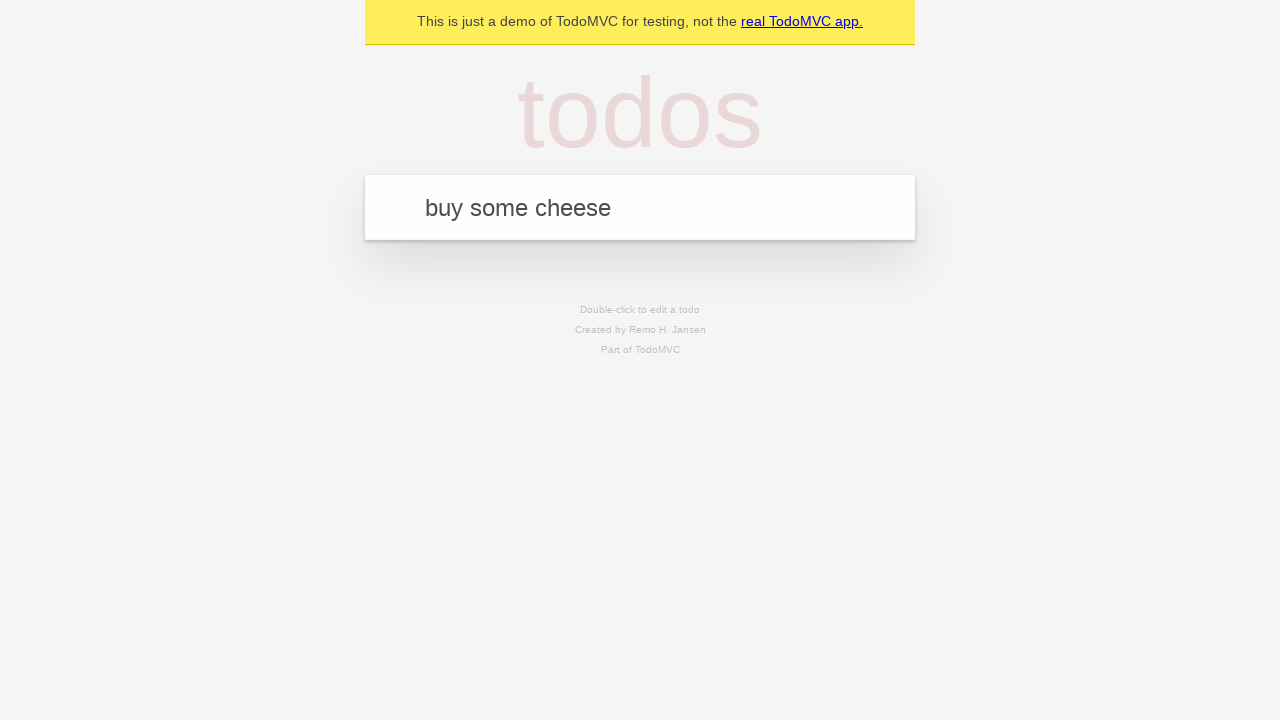

Pressed Enter to create todo 'buy some cheese' on internal:attr=[placeholder="What needs to be done?"i]
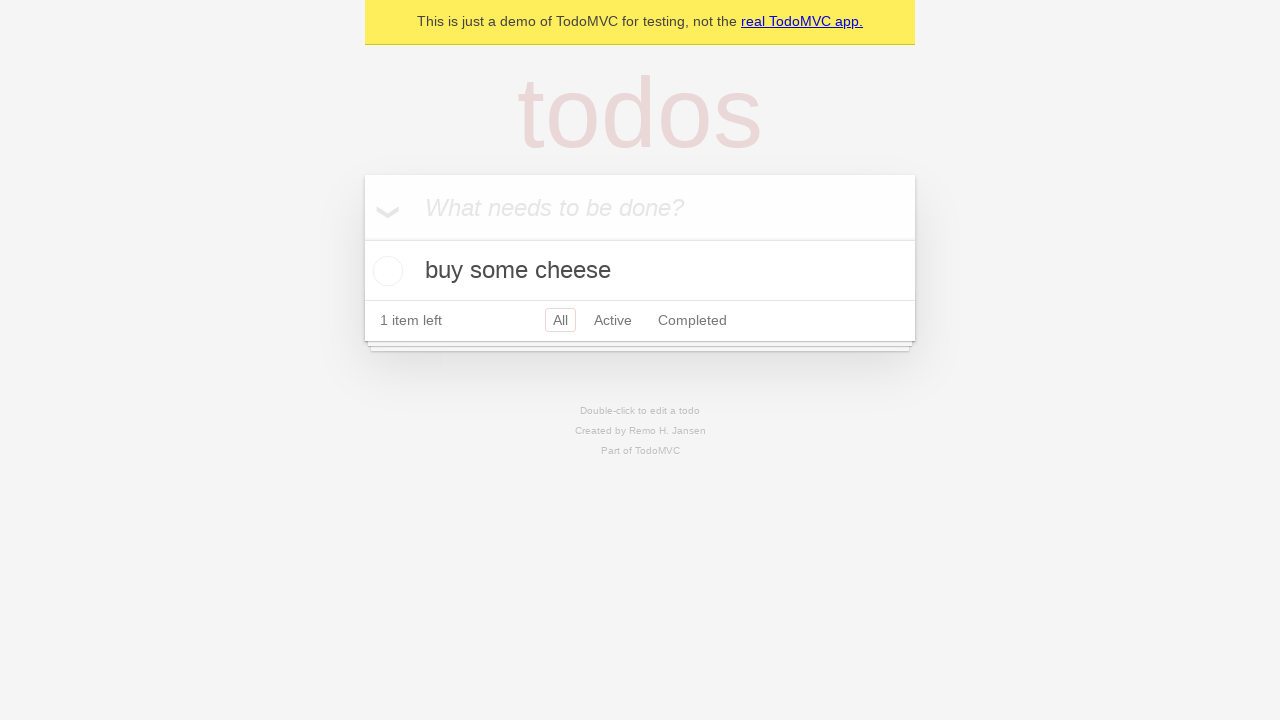

Filled todo input with 'feed the cat' on internal:attr=[placeholder="What needs to be done?"i]
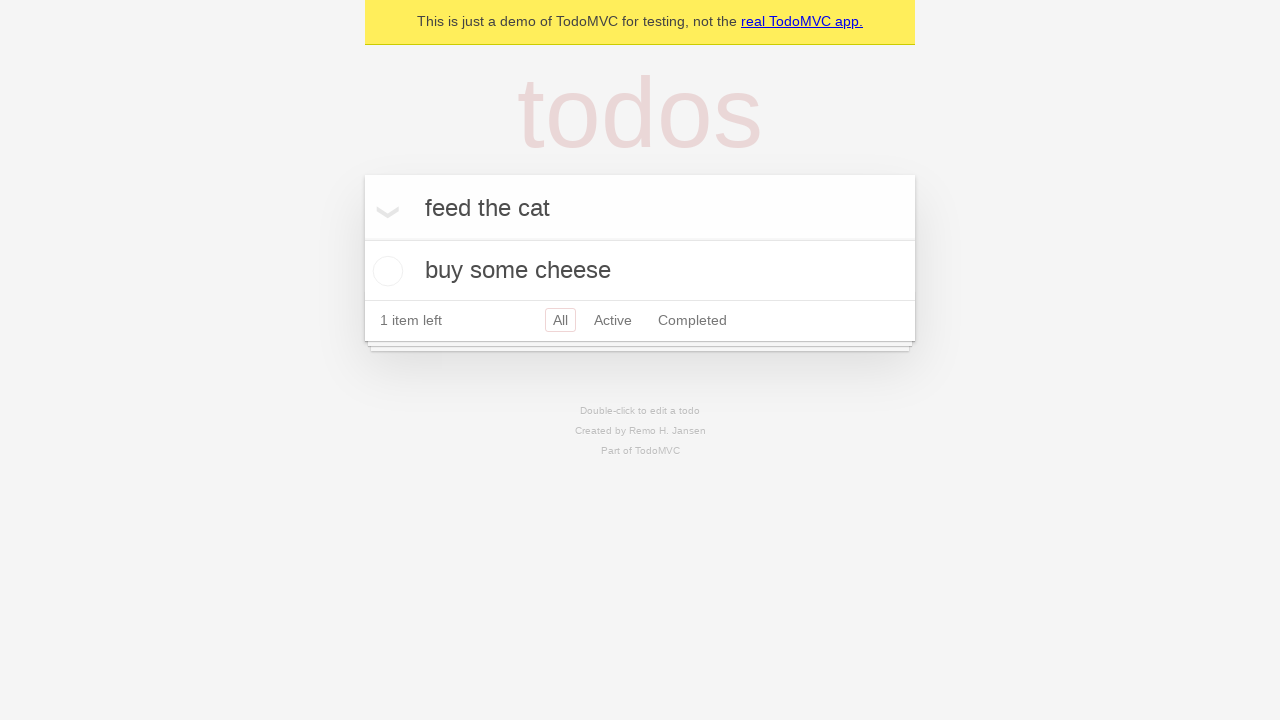

Pressed Enter to create todo 'feed the cat' on internal:attr=[placeholder="What needs to be done?"i]
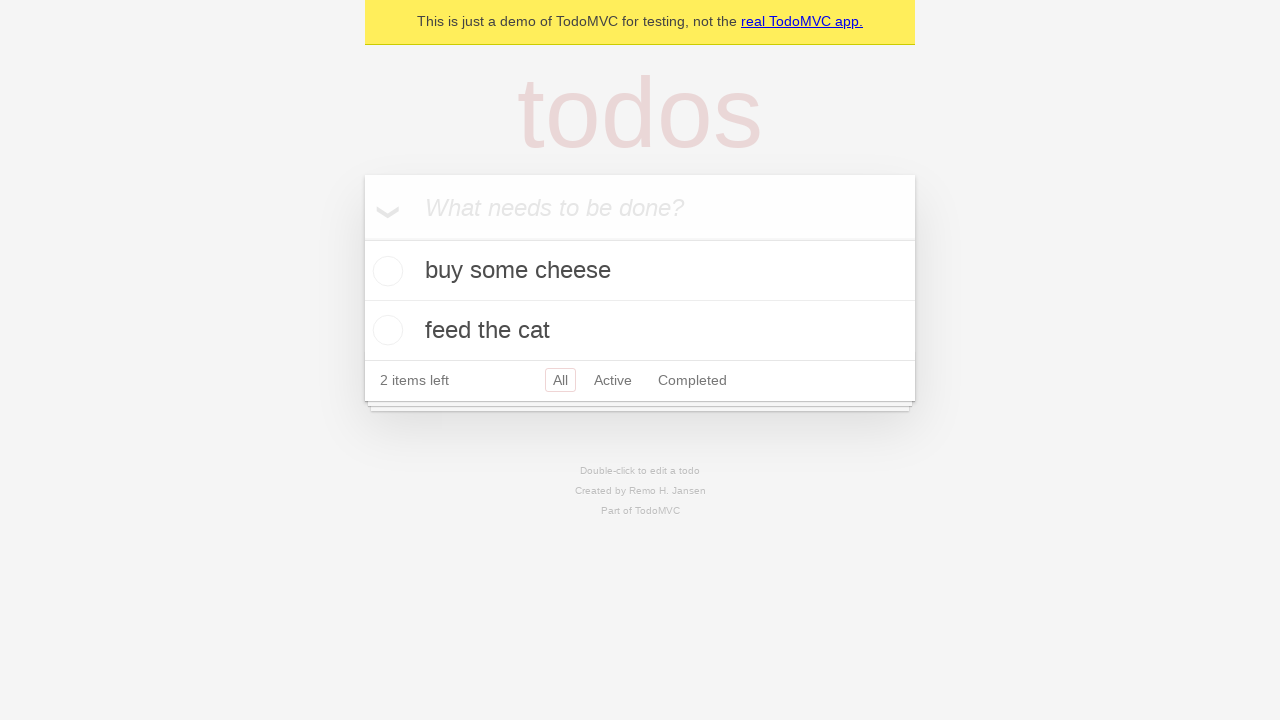

Filled todo input with 'book a doctors appointment' on internal:attr=[placeholder="What needs to be done?"i]
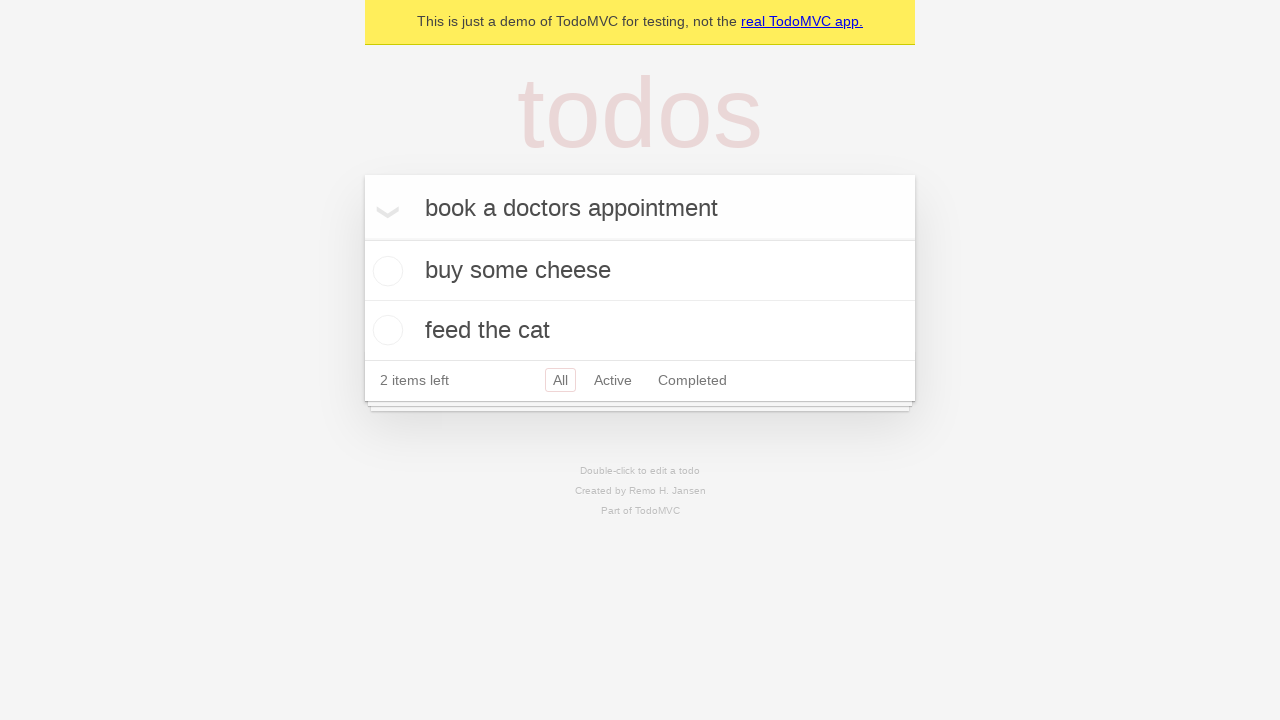

Pressed Enter to create todo 'book a doctors appointment' on internal:attr=[placeholder="What needs to be done?"i]
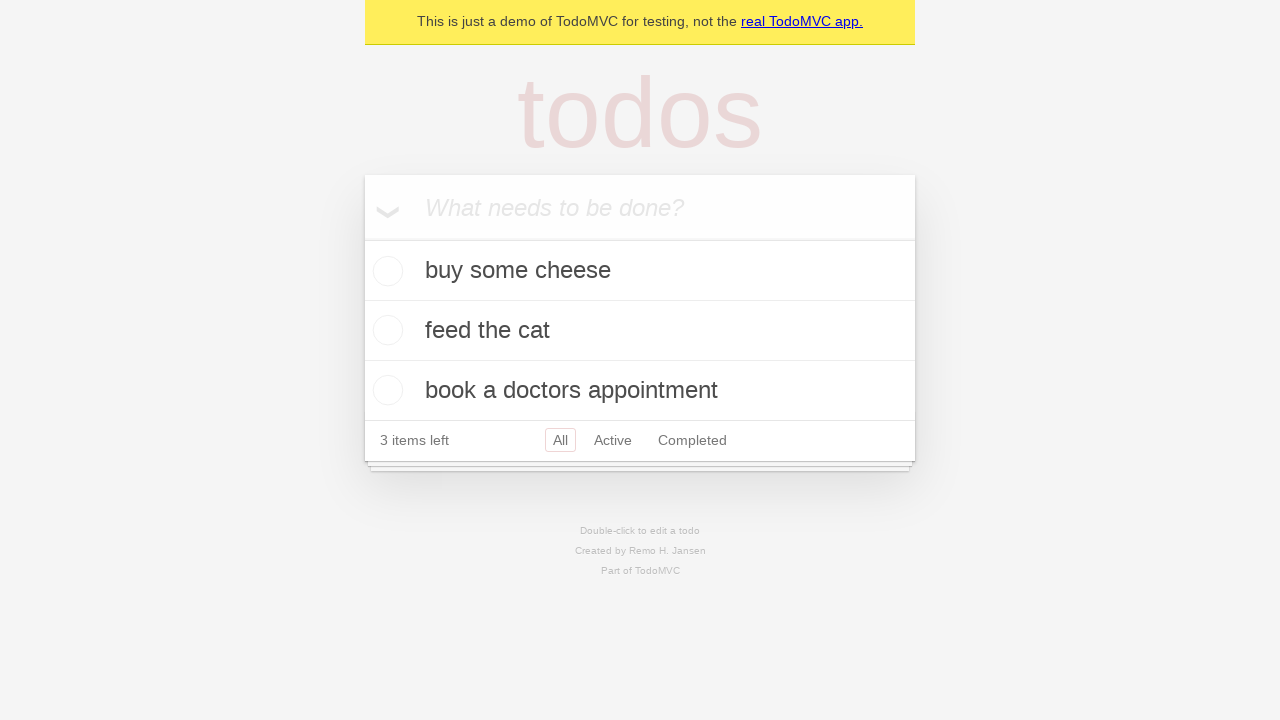

All 3 todos have loaded
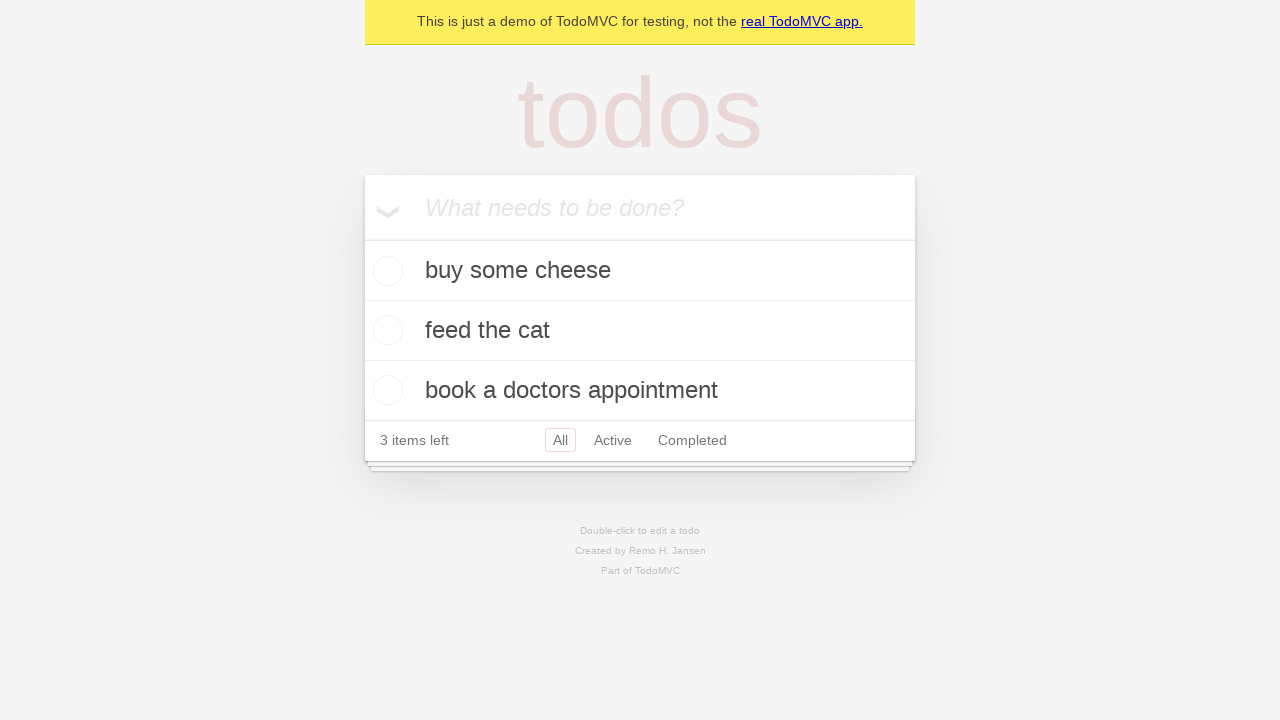

Checked toggle all to mark all items as complete at (362, 238) on internal:label="Mark all as complete"i
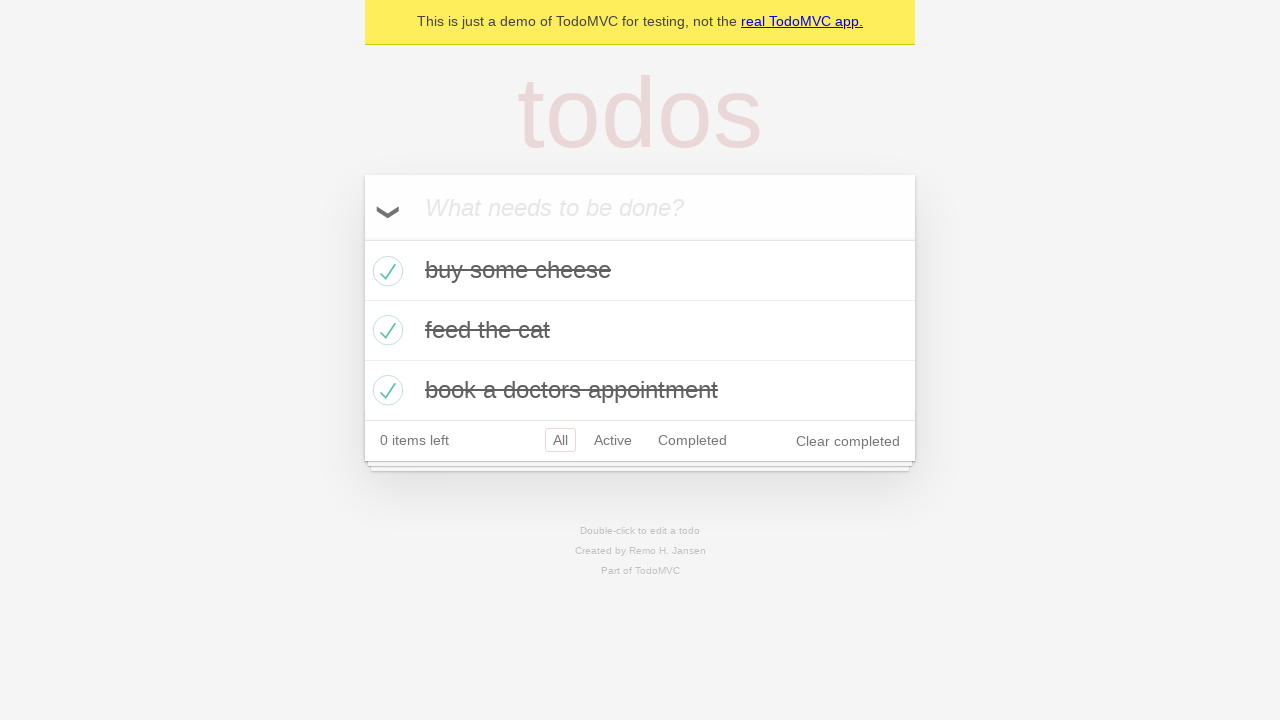

Unchecked toggle all to clear complete state of all items at (362, 238) on internal:label="Mark all as complete"i
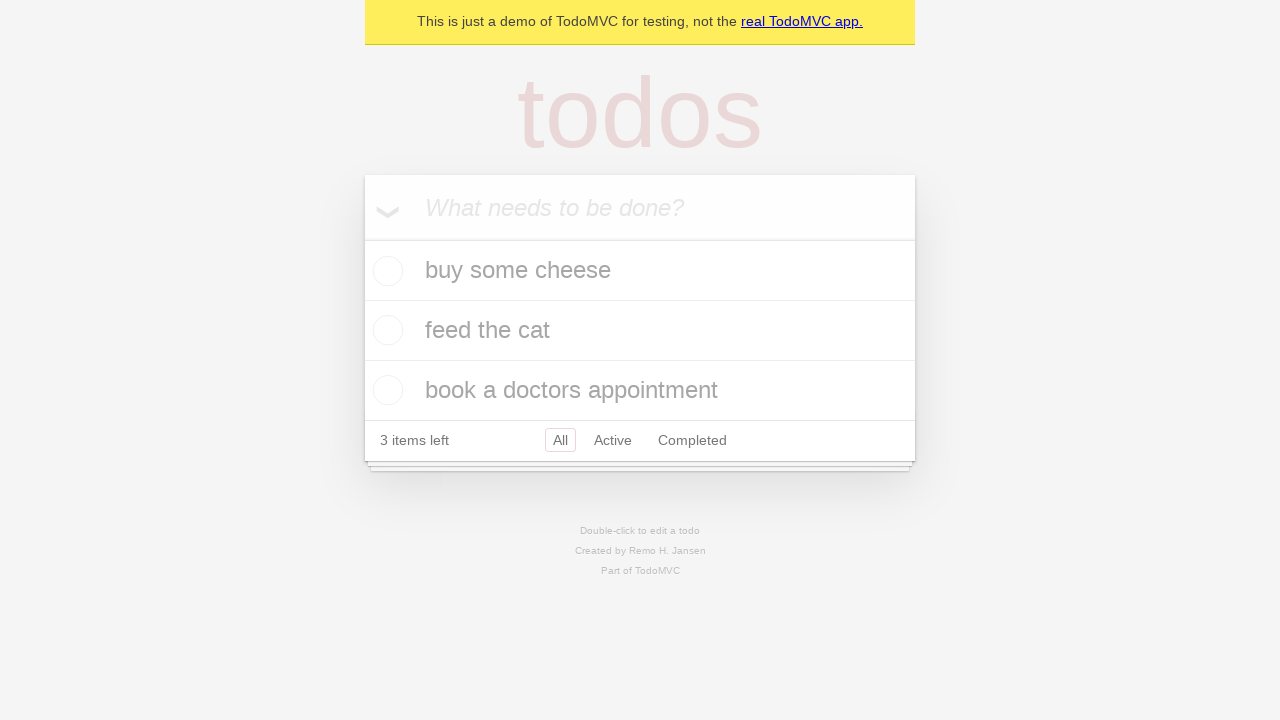

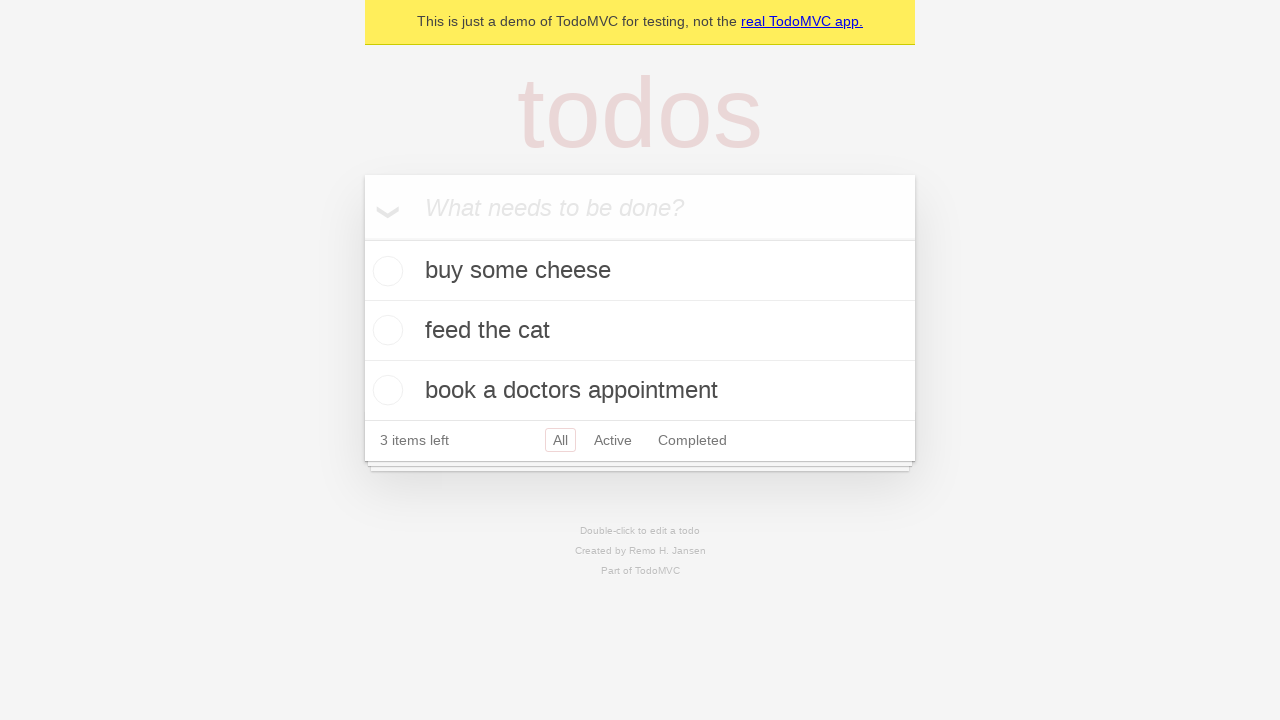